Navigates to Traveloka homepage and clicks on the Car Rental option to access car rental services

Starting URL: https://www.traveloka.com

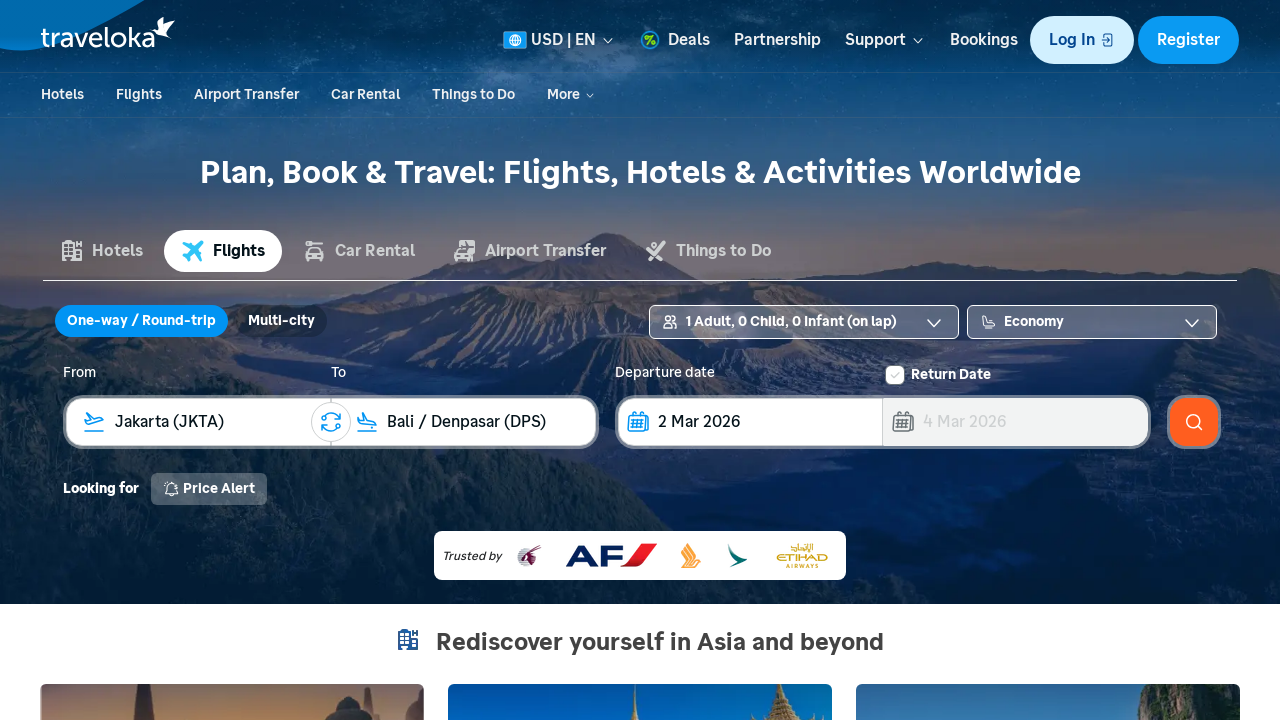

Navigated to Traveloka homepage
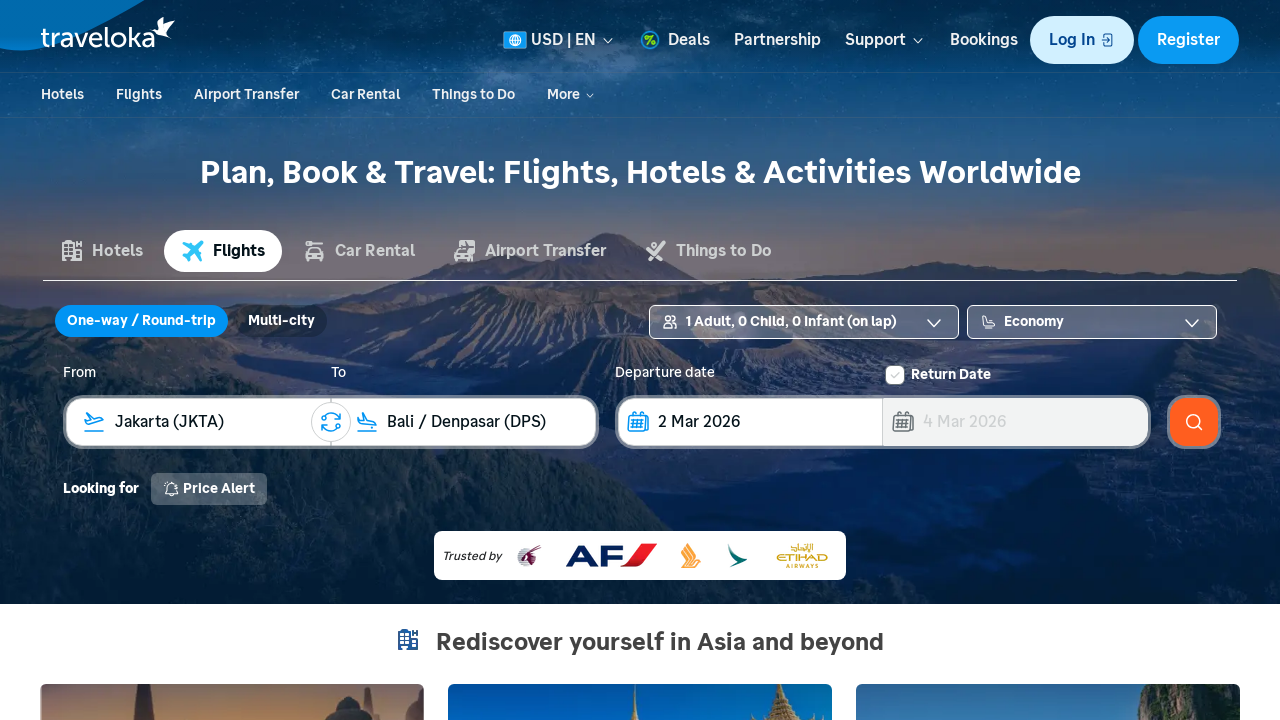

Clicked on Car Rental option to access car rental services at (366, 95) on xpath=//div[@dir='auto' and text()='Car Rental']
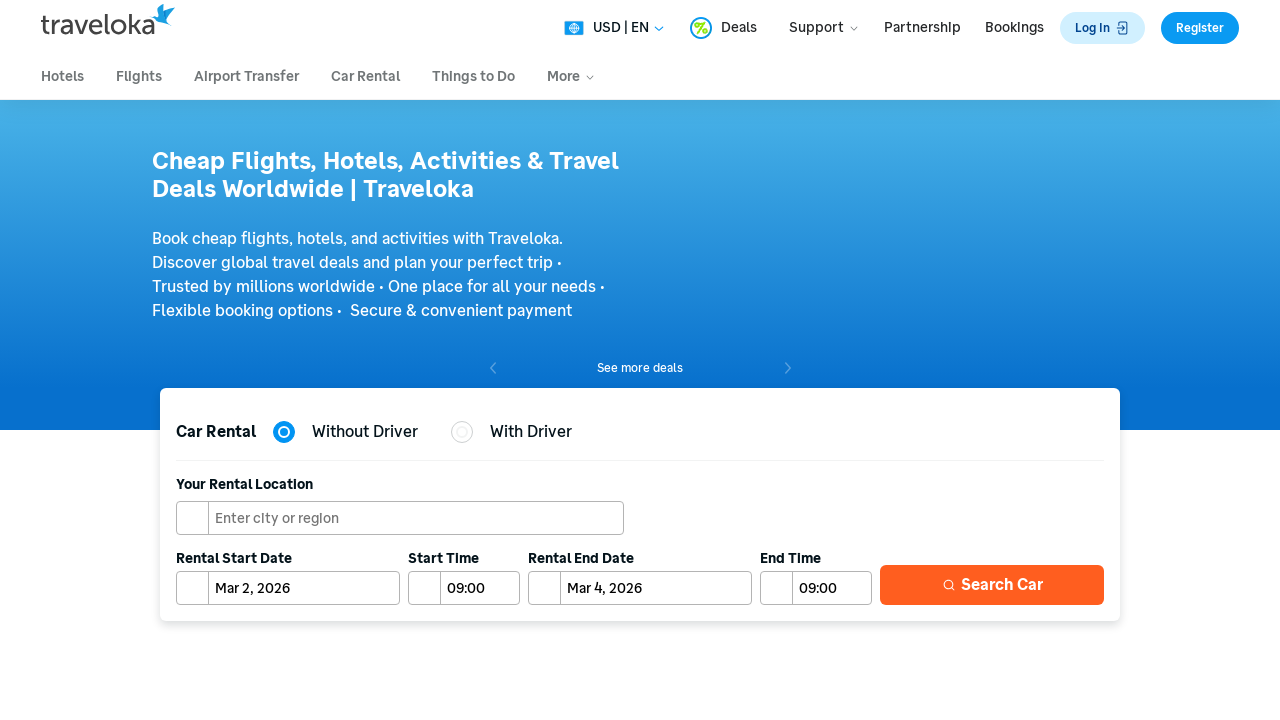

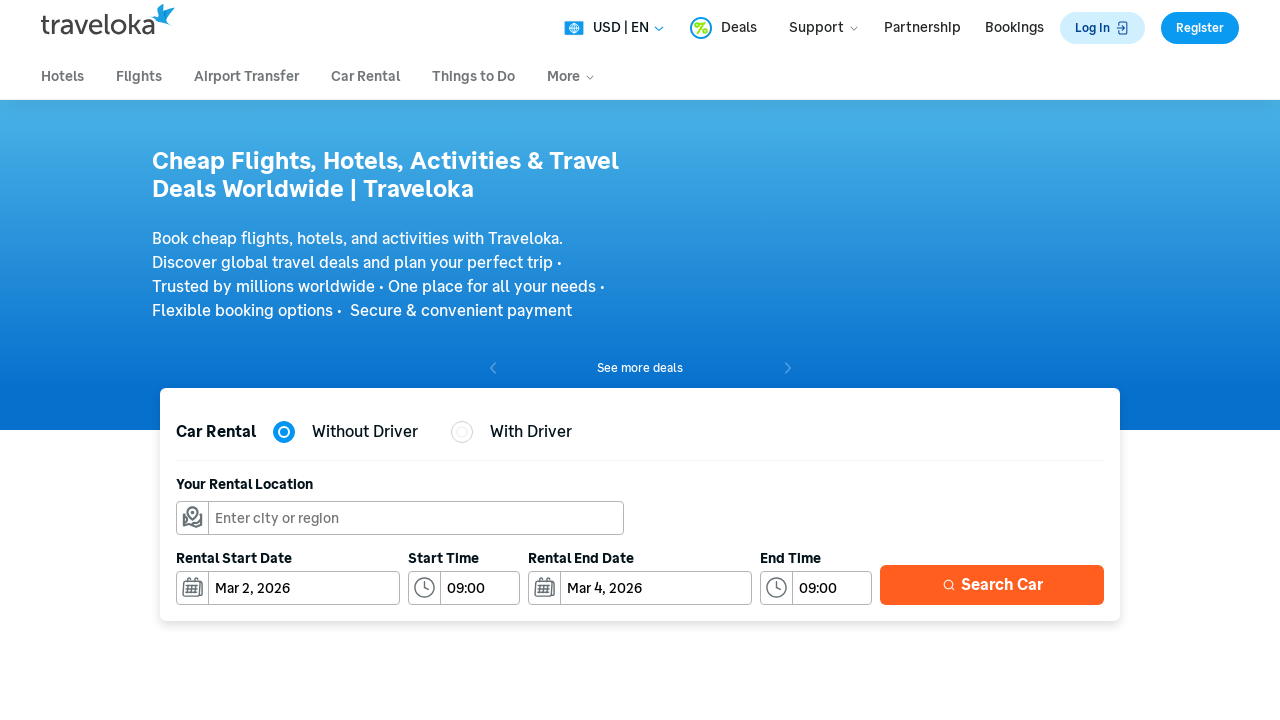